Navigates to OrangeHRM demo page and verifies that the company logo is displayed

Starting URL: https://www.orangehrm.com/hris-hr-software-demo/

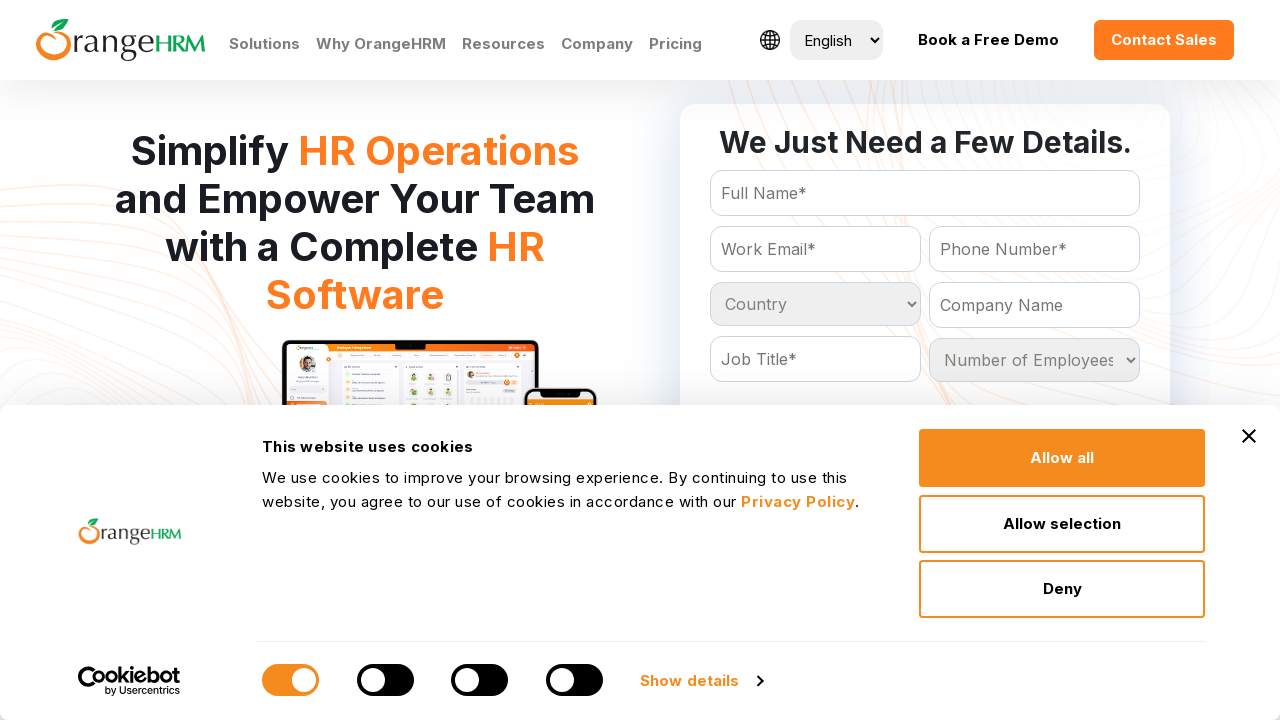

Navigated to OrangeHRM demo page
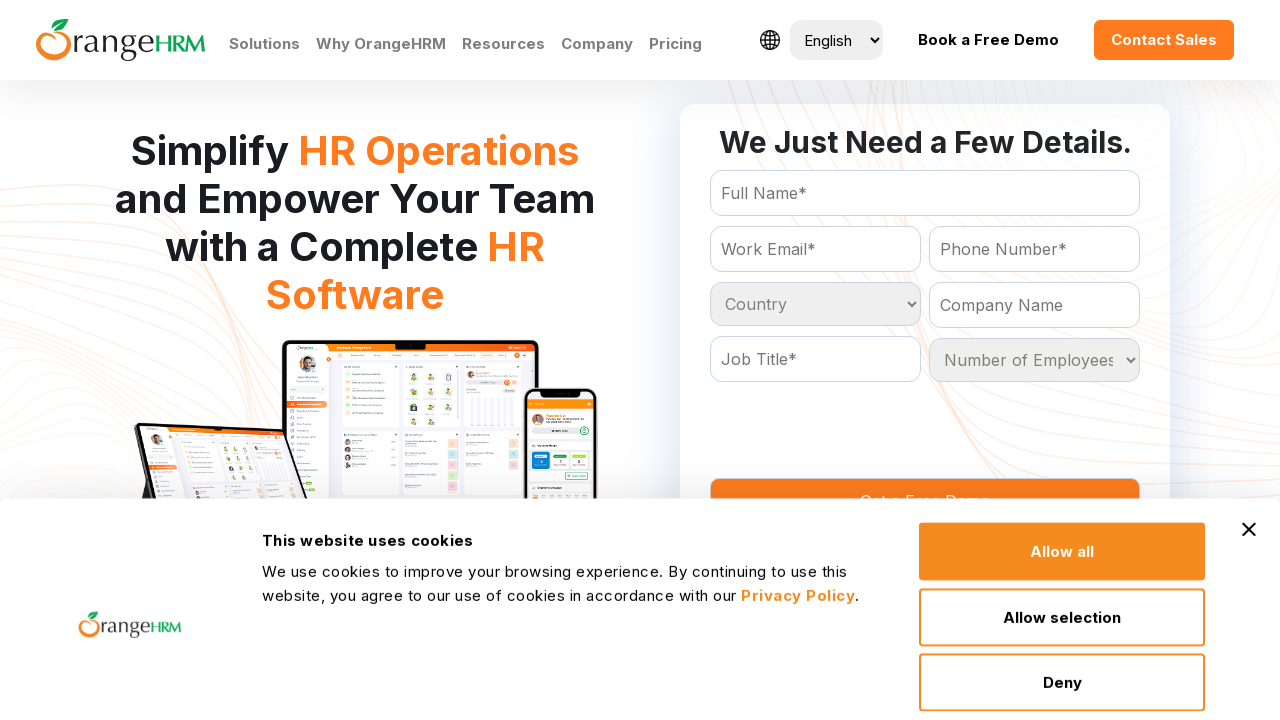

Waited for company logo to load
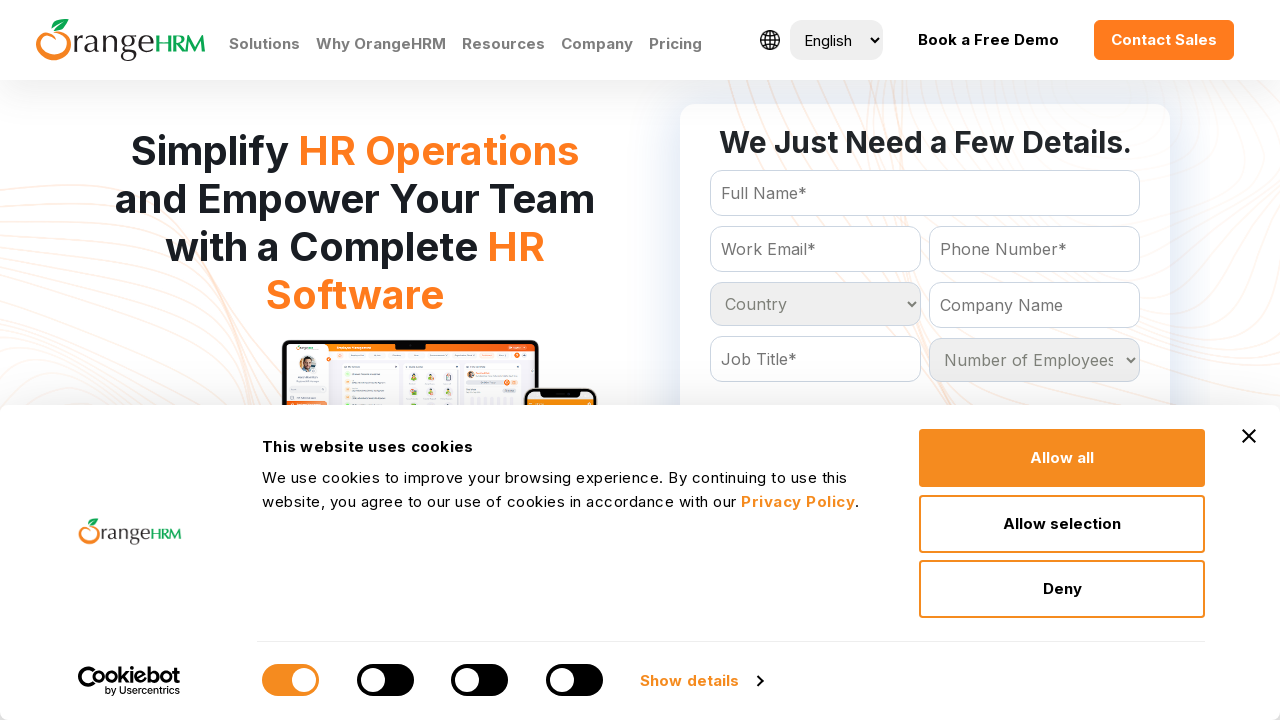

Verified that company logo is displayed
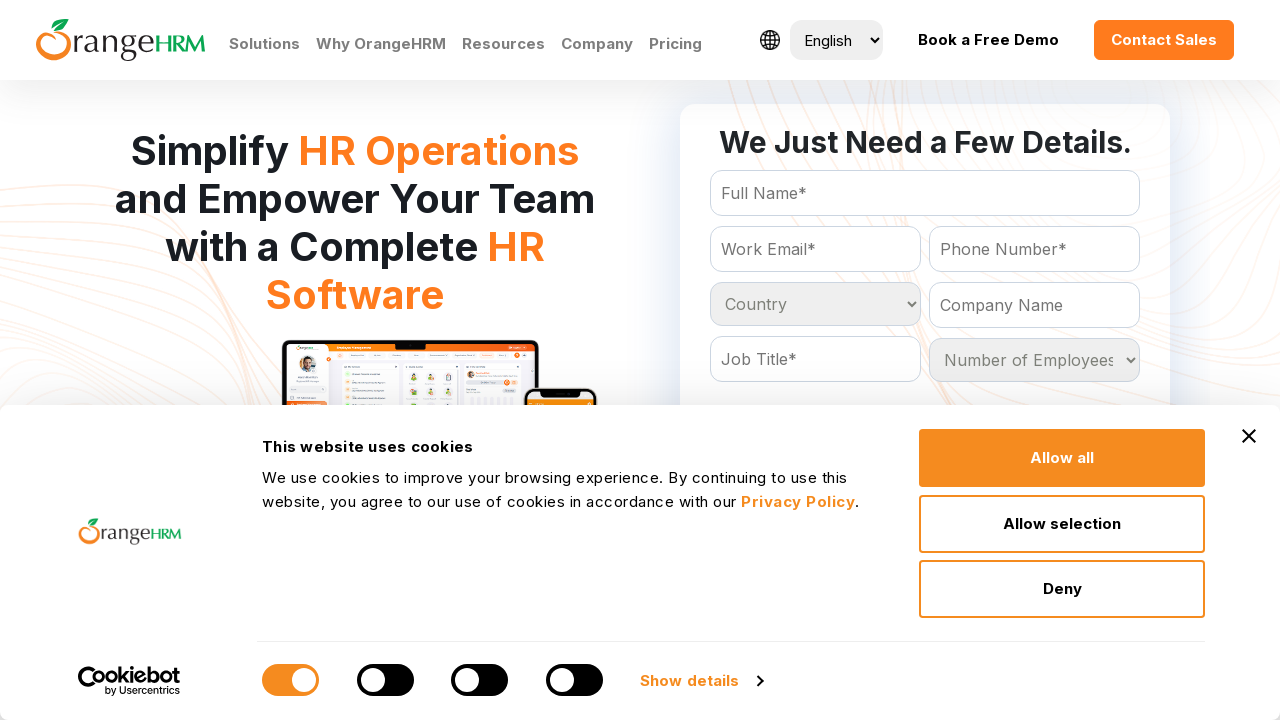

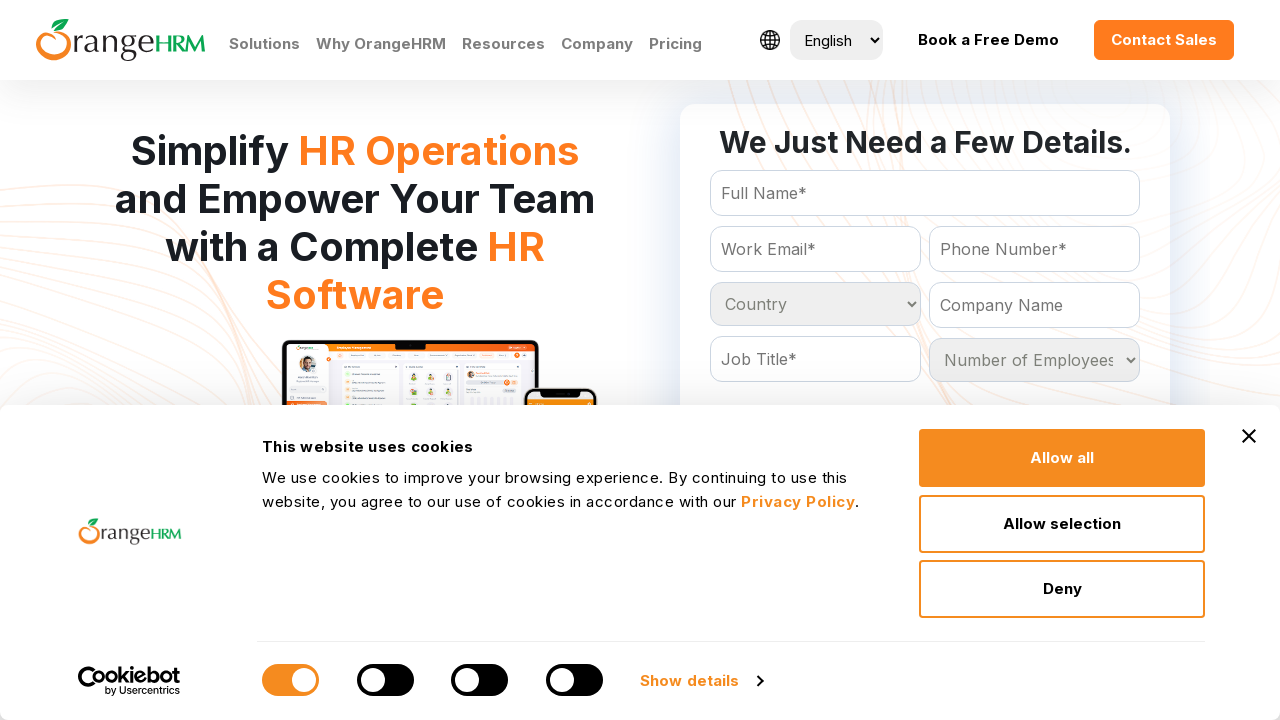